Tests a form submission by filling in first name, last name, and email fields, then clicking the submit button.

Starting URL: https://secure-retreat-92358.herokuapp.com/

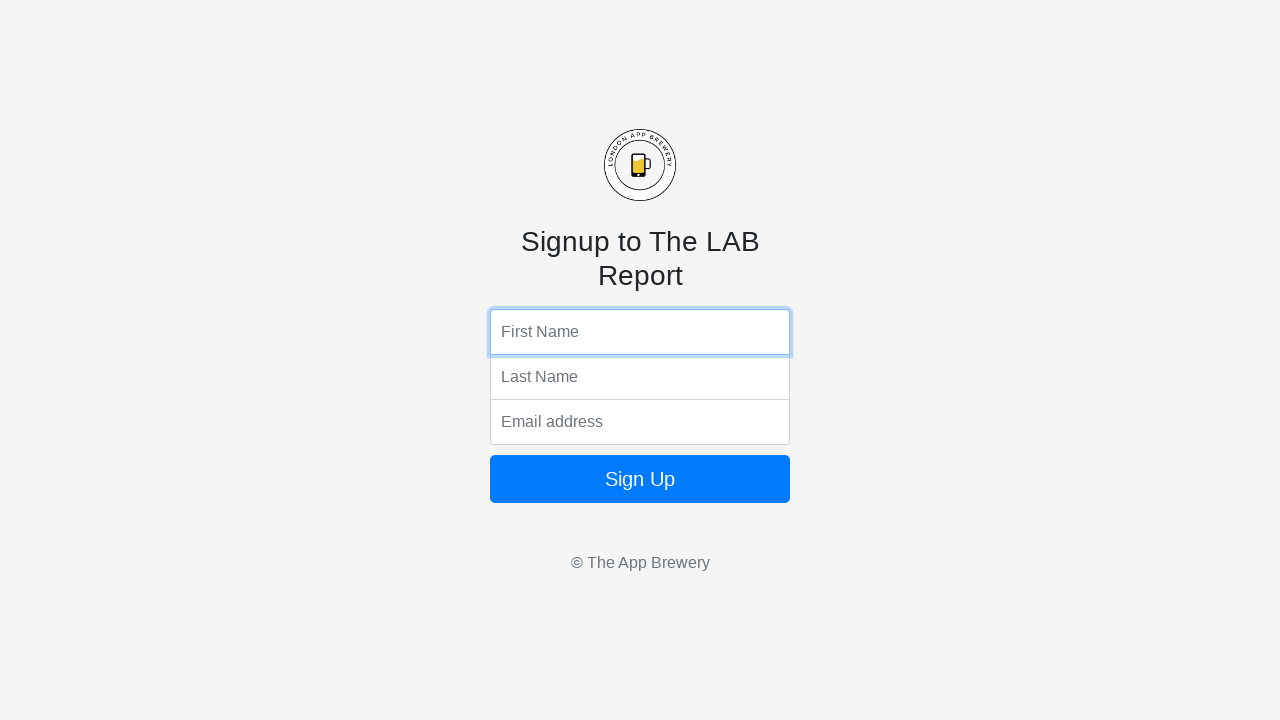

Filled first name field with 'jeni' on input[name='fName']
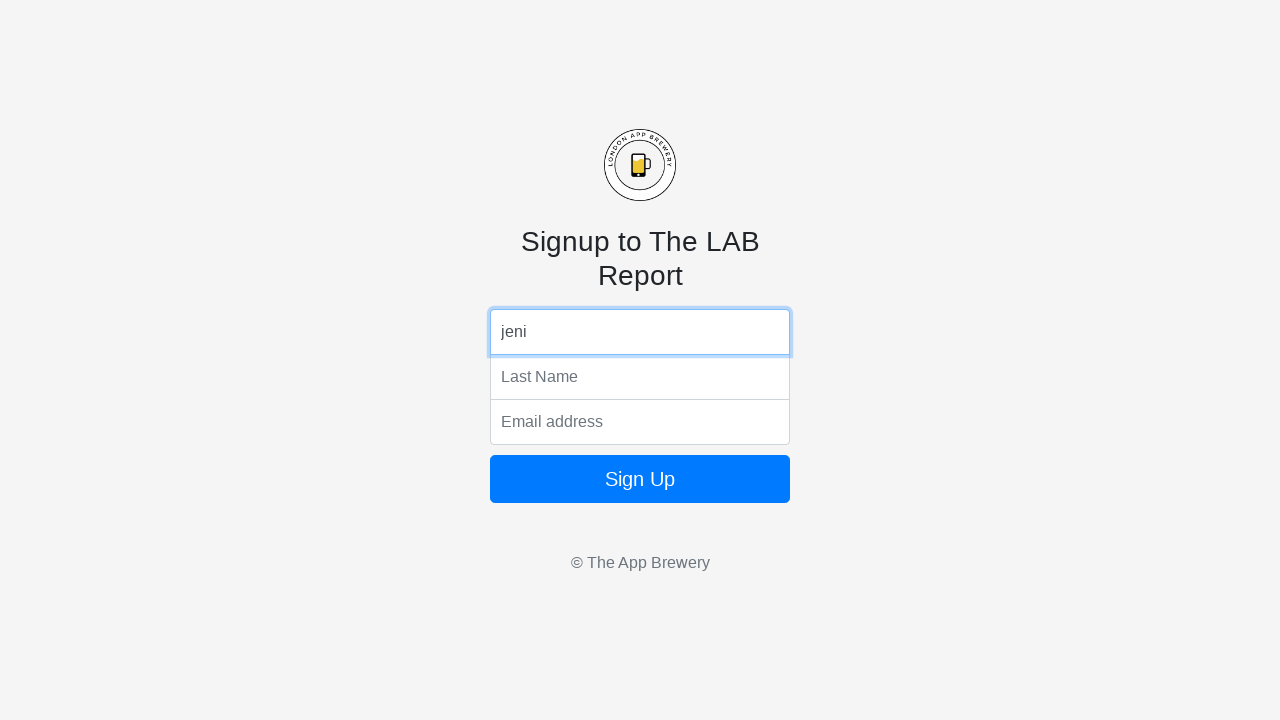

Filled last name field with 'Clive' on input[name='lName']
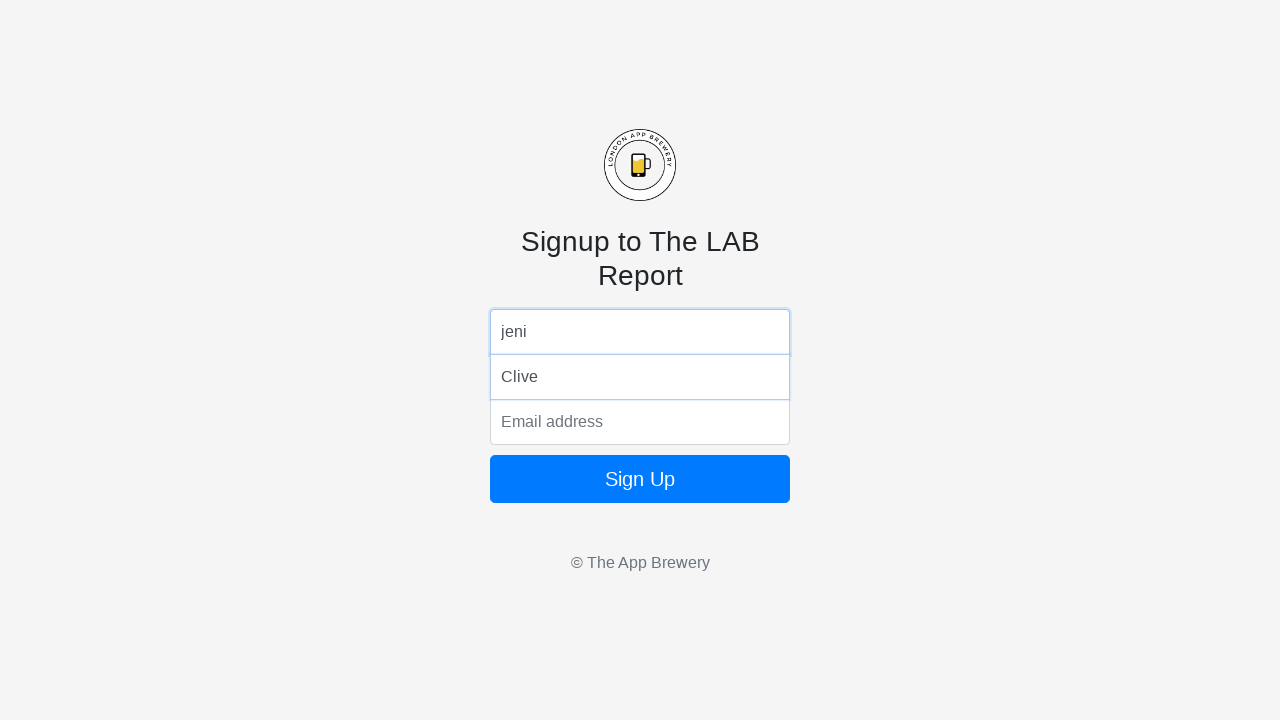

Filled email field with 'jeniclieve@gmail.com' on input[name='email']
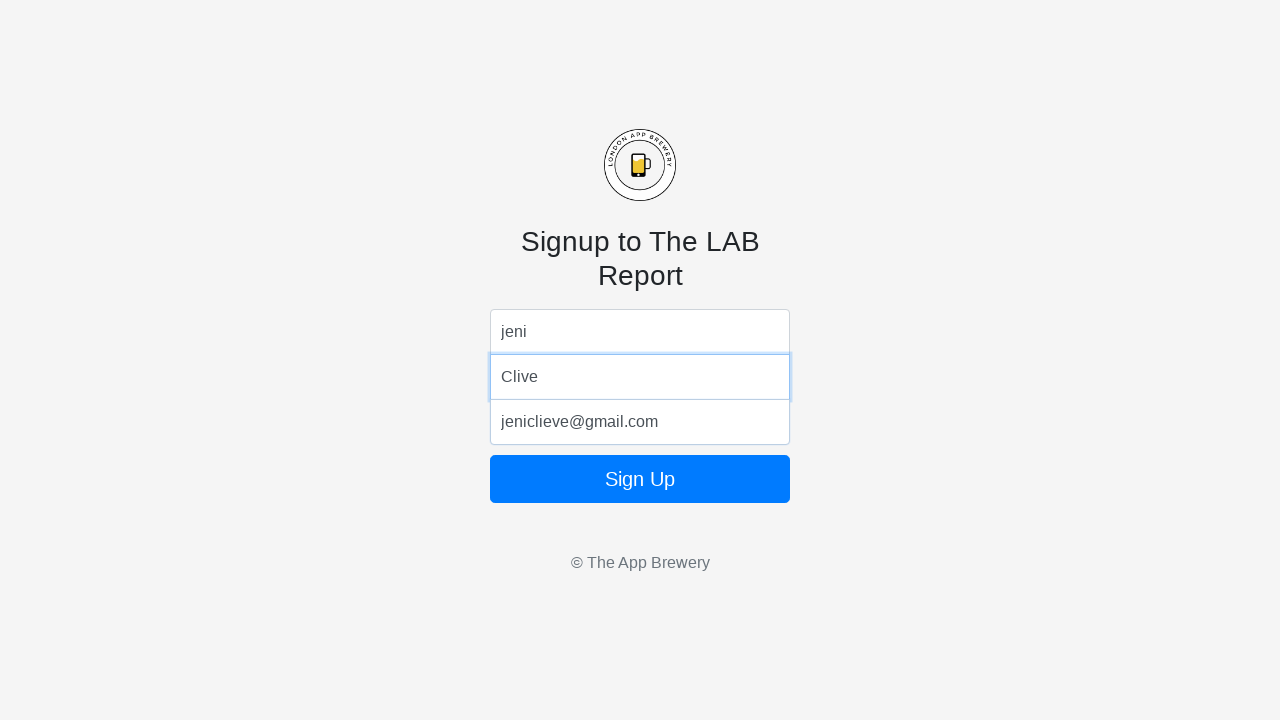

Clicked submit button to submit form at (640, 479) on button
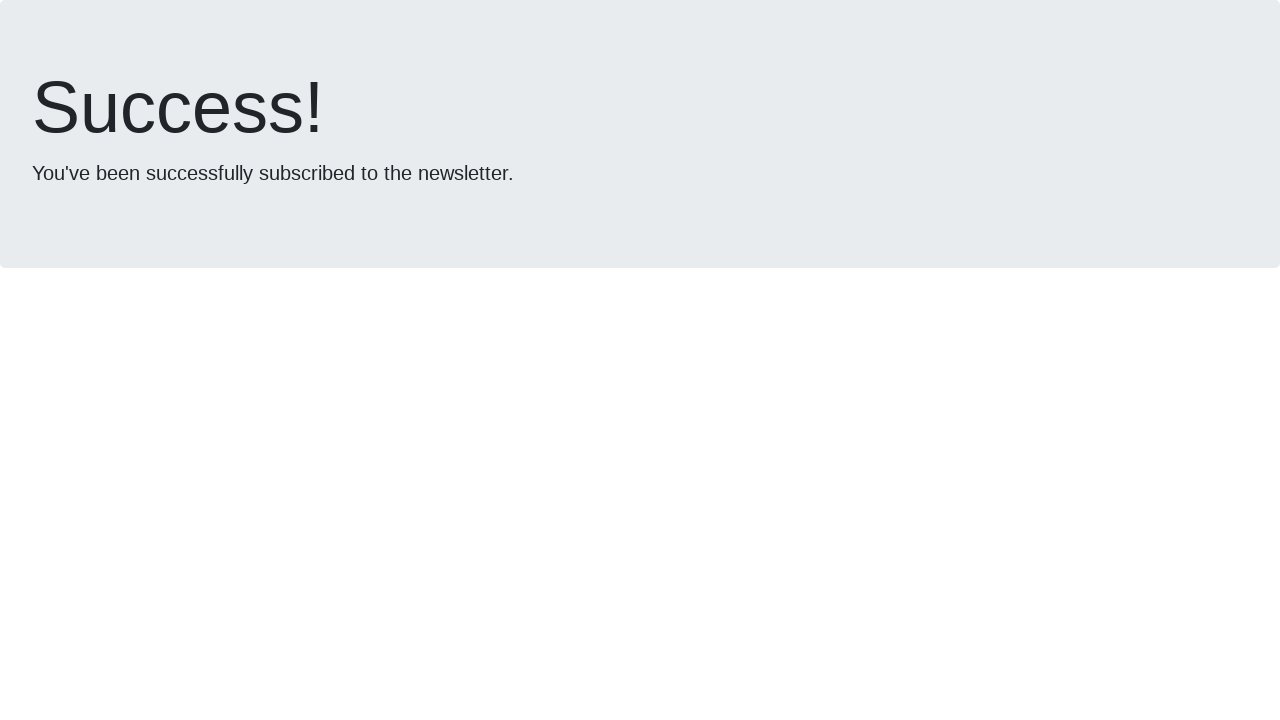

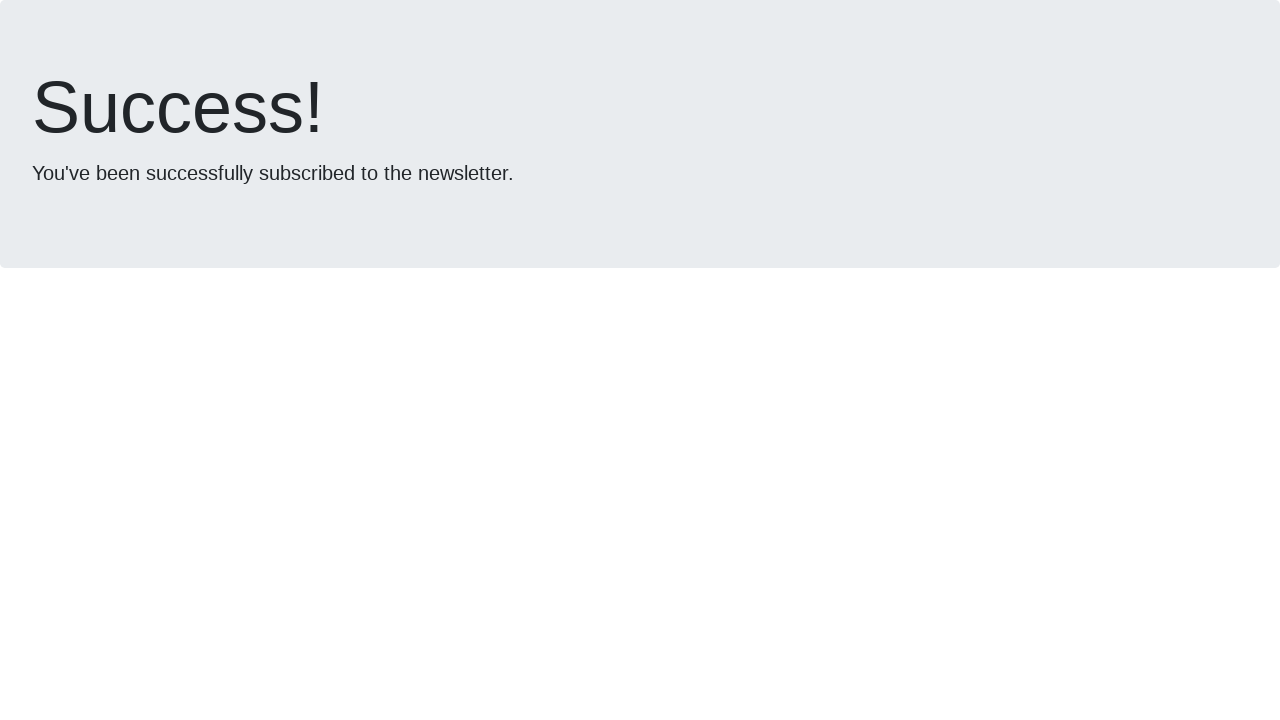